Tests the text box form on DemoQA by filling in full name, email, current address, and permanent address fields, then submitting the form.

Starting URL: https://demoqa.com/text-box

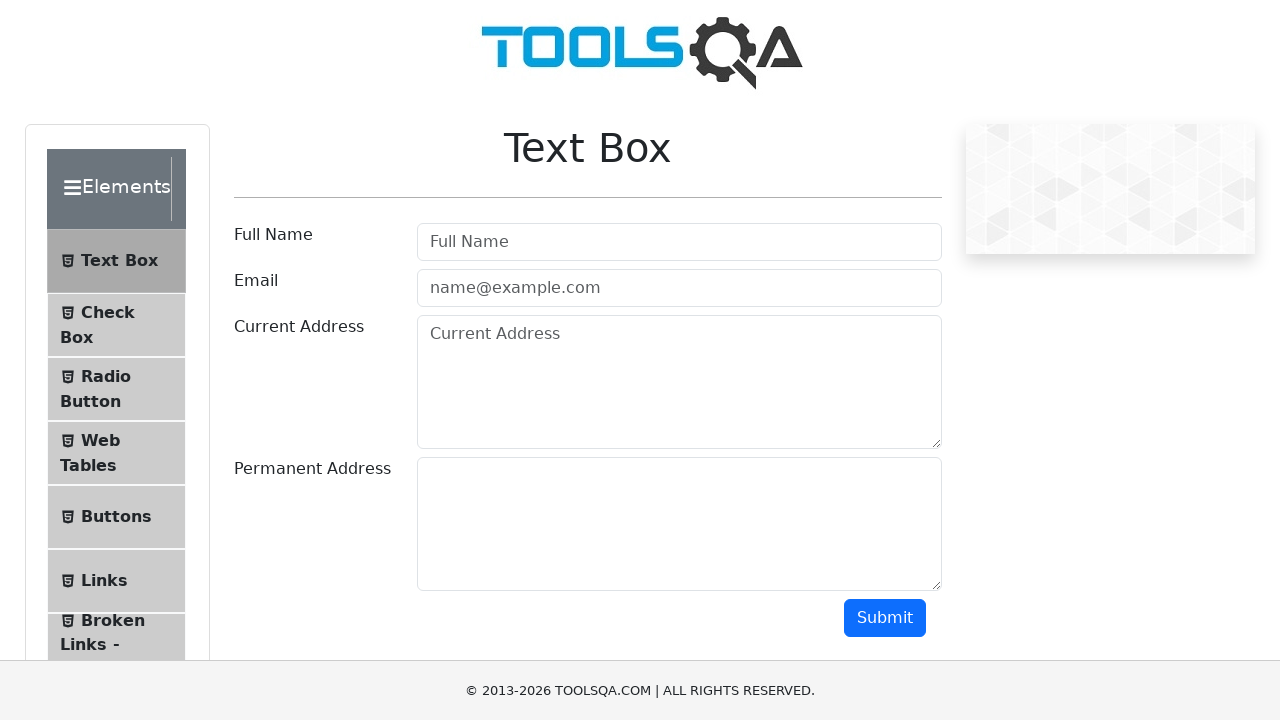

Filled full name field with 'John Anderson' on #userName
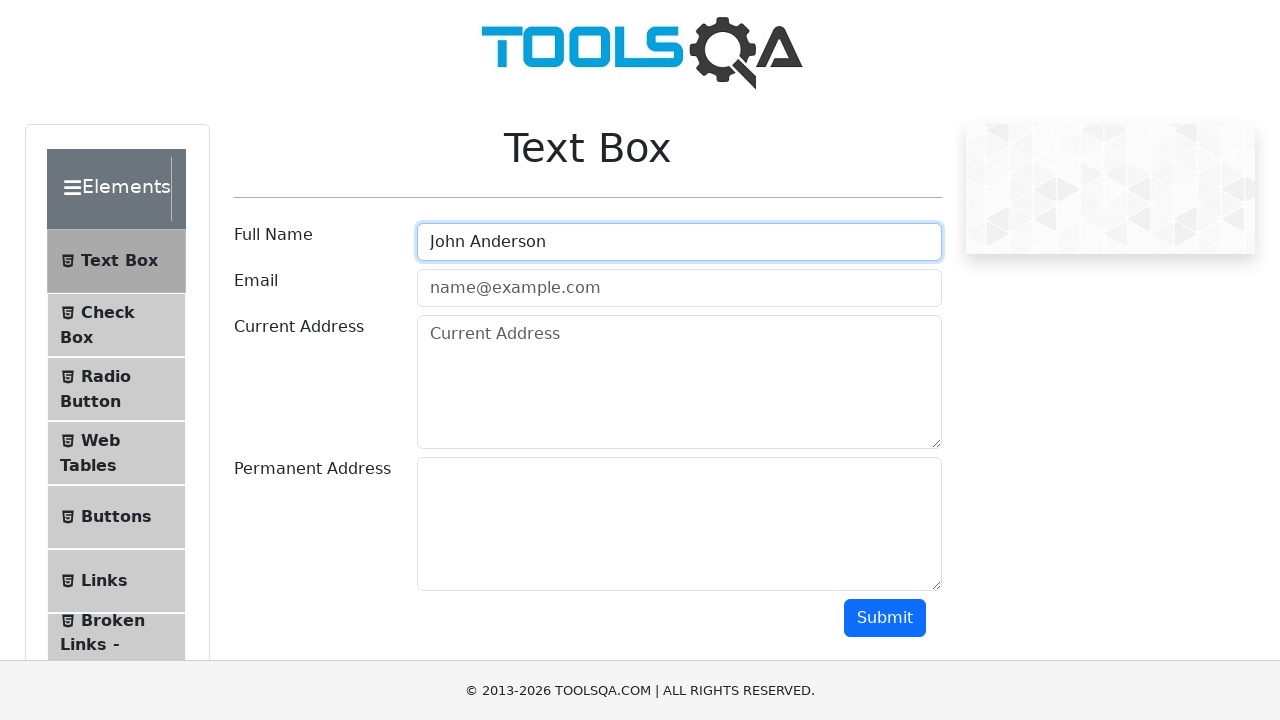

Filled email field with 'john.anderson@testmail.com' on #userEmail
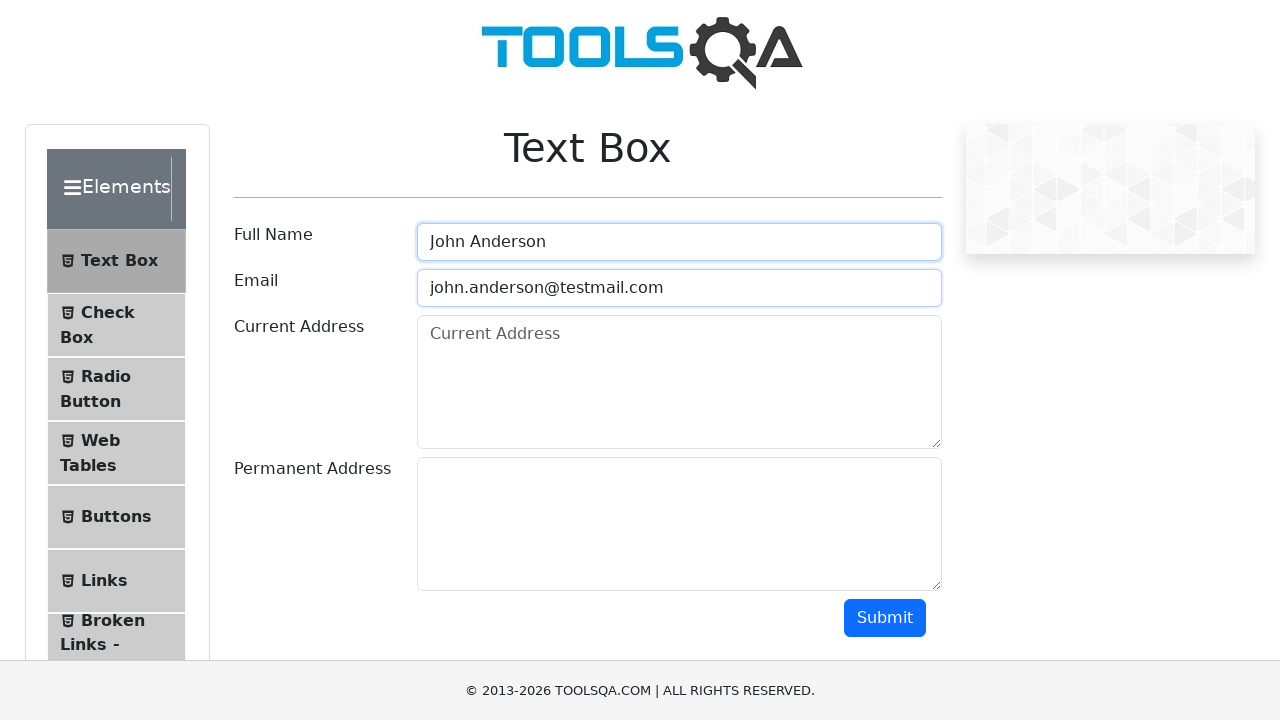

Filled current address field with '123 Main Street, Apt 4B, New York, NY 10001' on #currentAddress
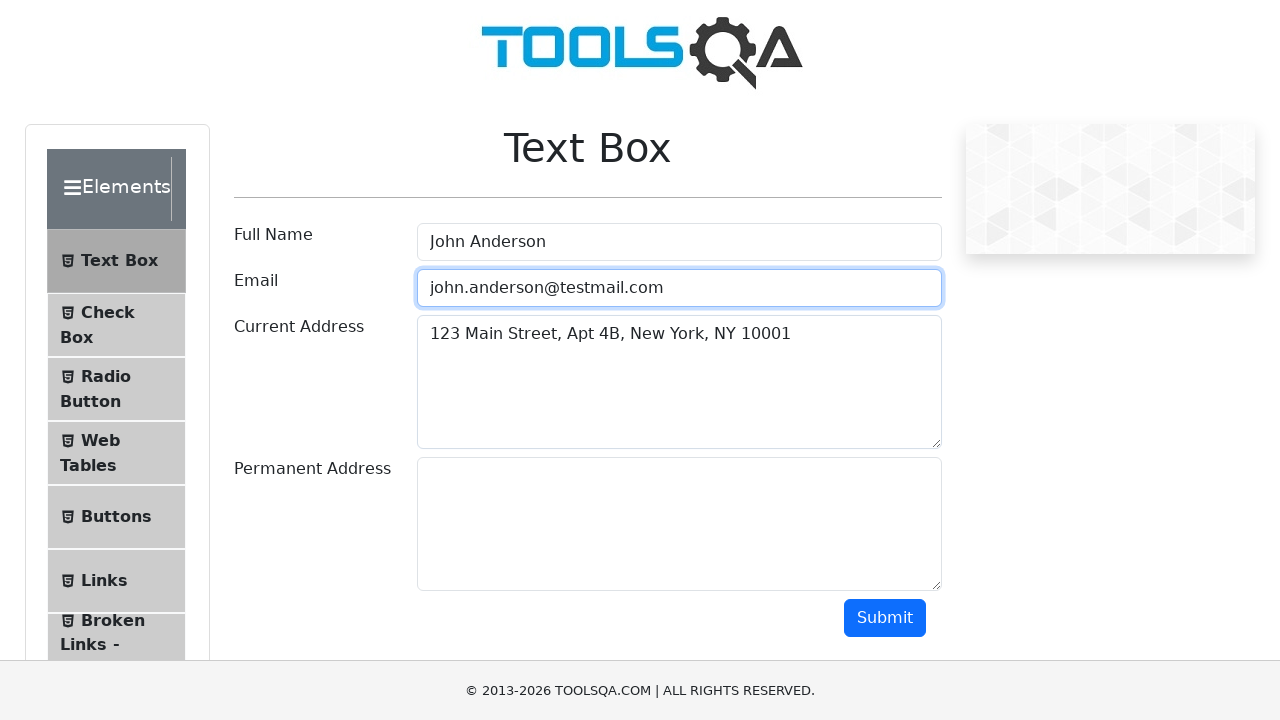

Filled permanent address field with '456 Oak Avenue, Los Angeles, CA 90001' on #permanentAddress
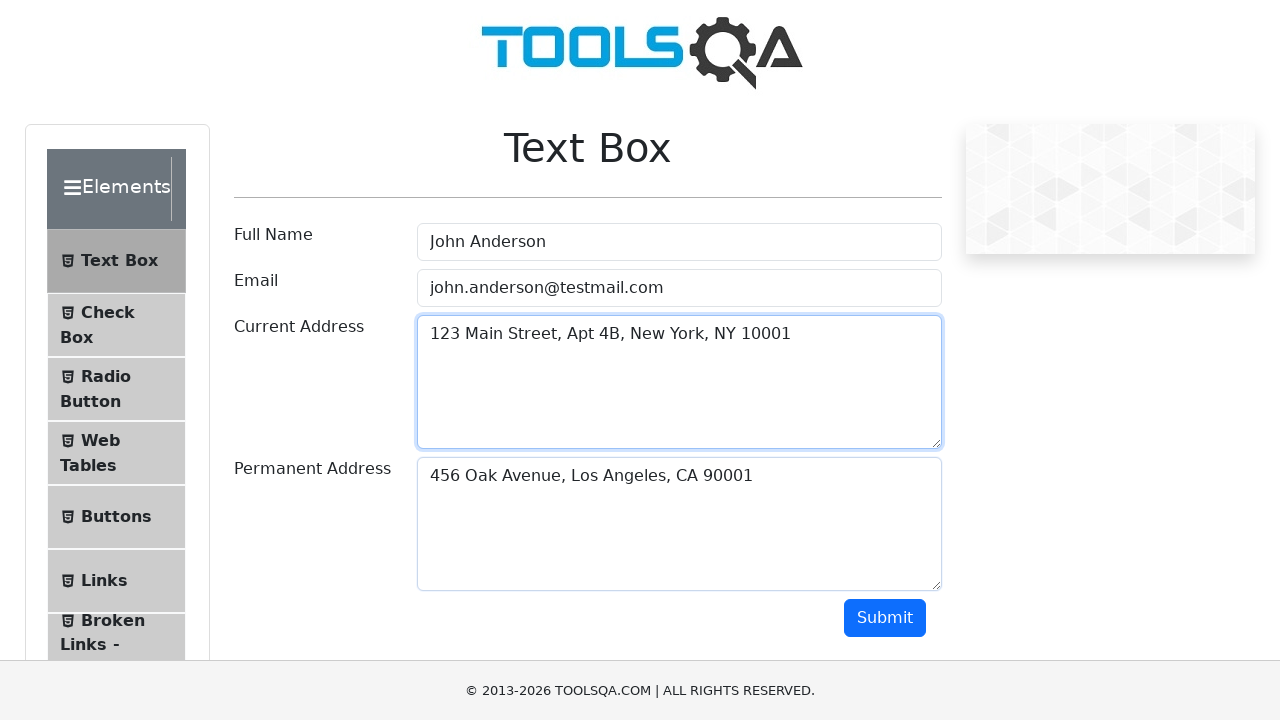

Clicked Submit button to submit the text box form at (885, 618) on button:has-text('Submit')
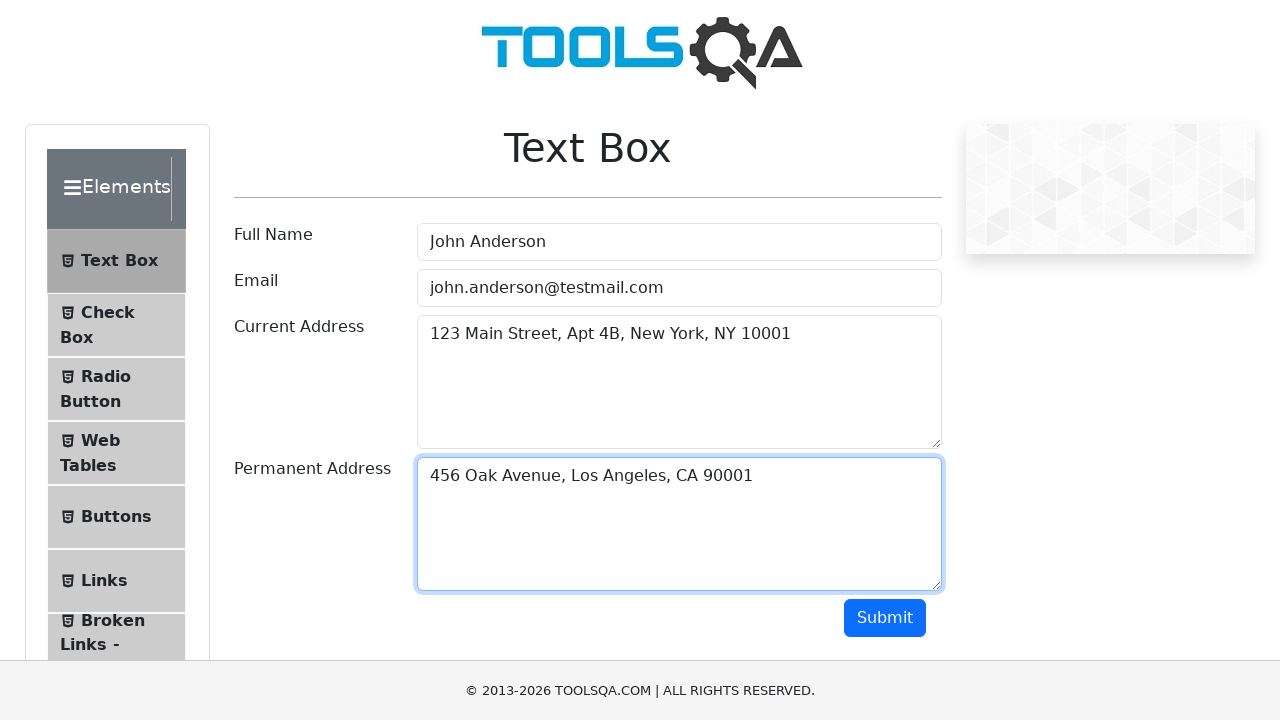

Form submission output appeared, confirming successful submission
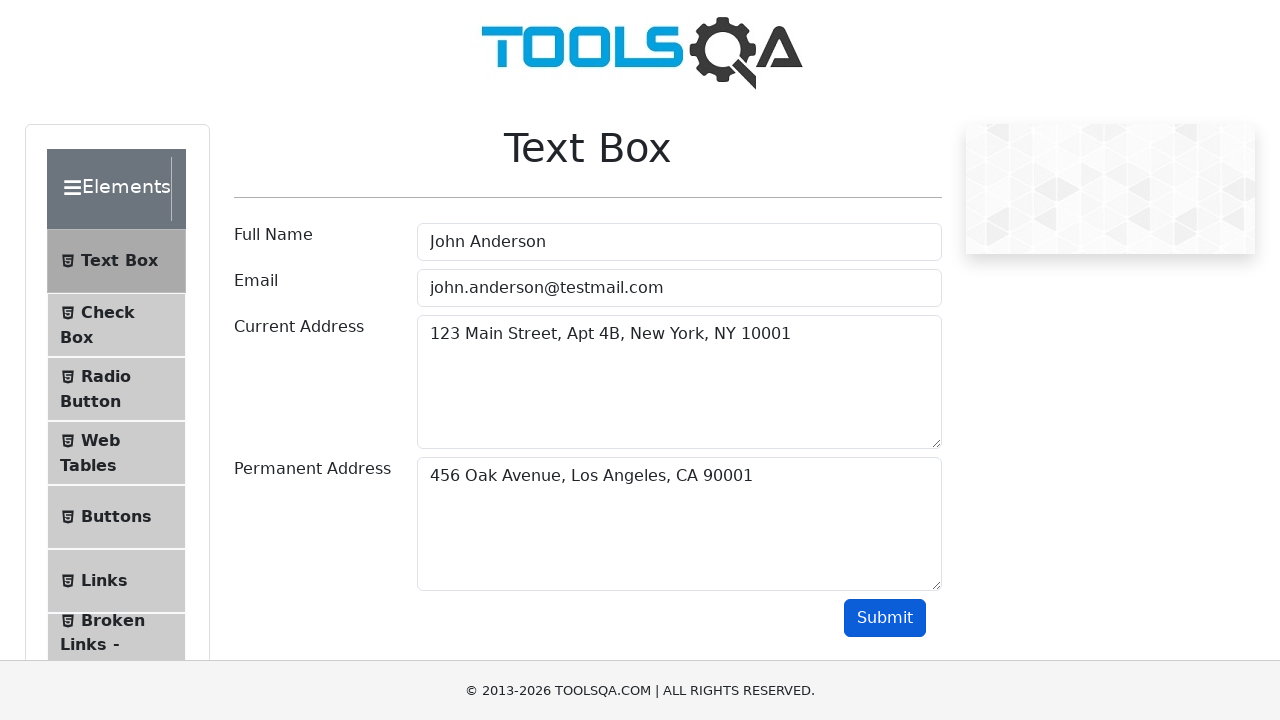

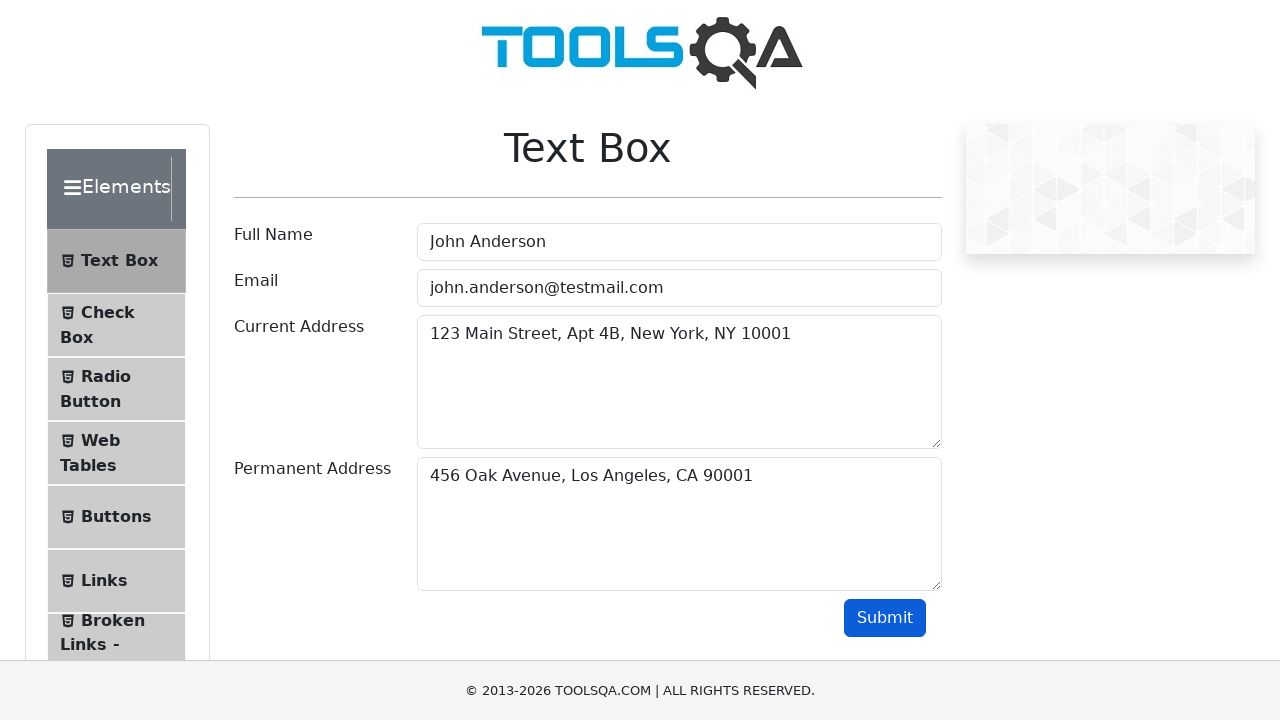